Tests successful form submission with valid employee number "005" and direction "-", verifying no errors are displayed and success message appears

Starting URL: https://elenarivero.github.io/Ejercicio2/index.html

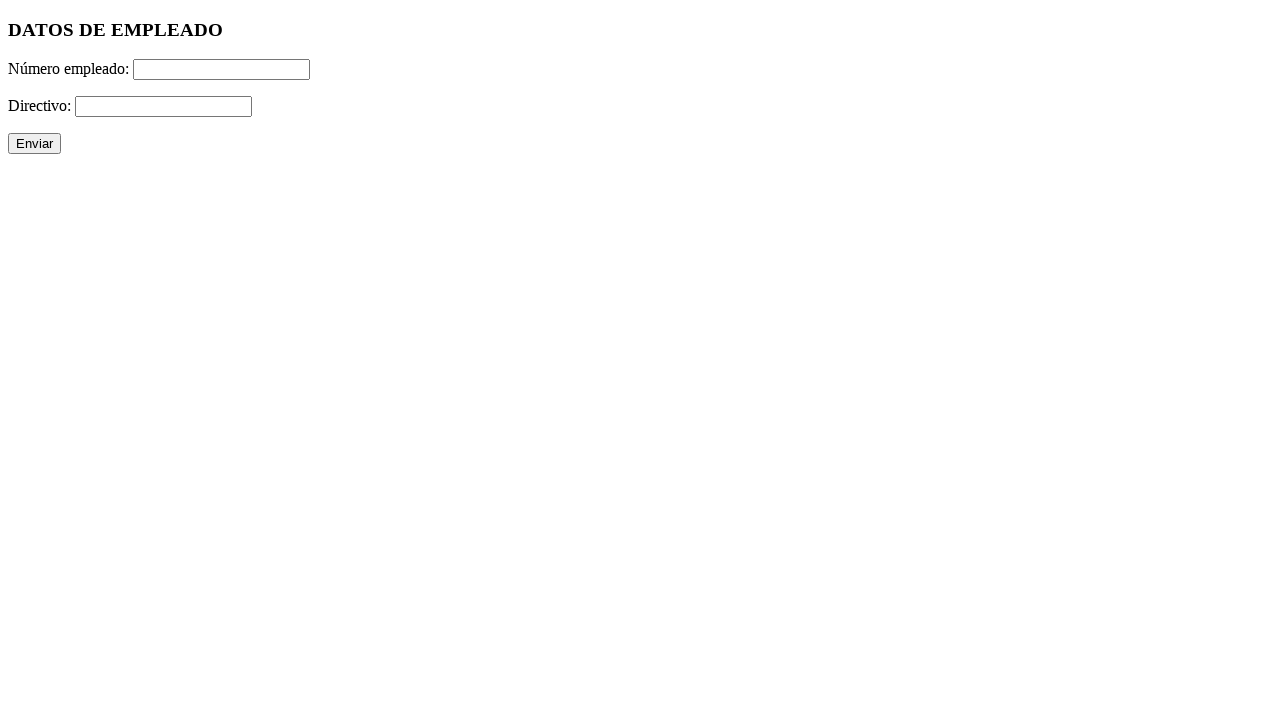

Filled employee number field with '005' on #numero
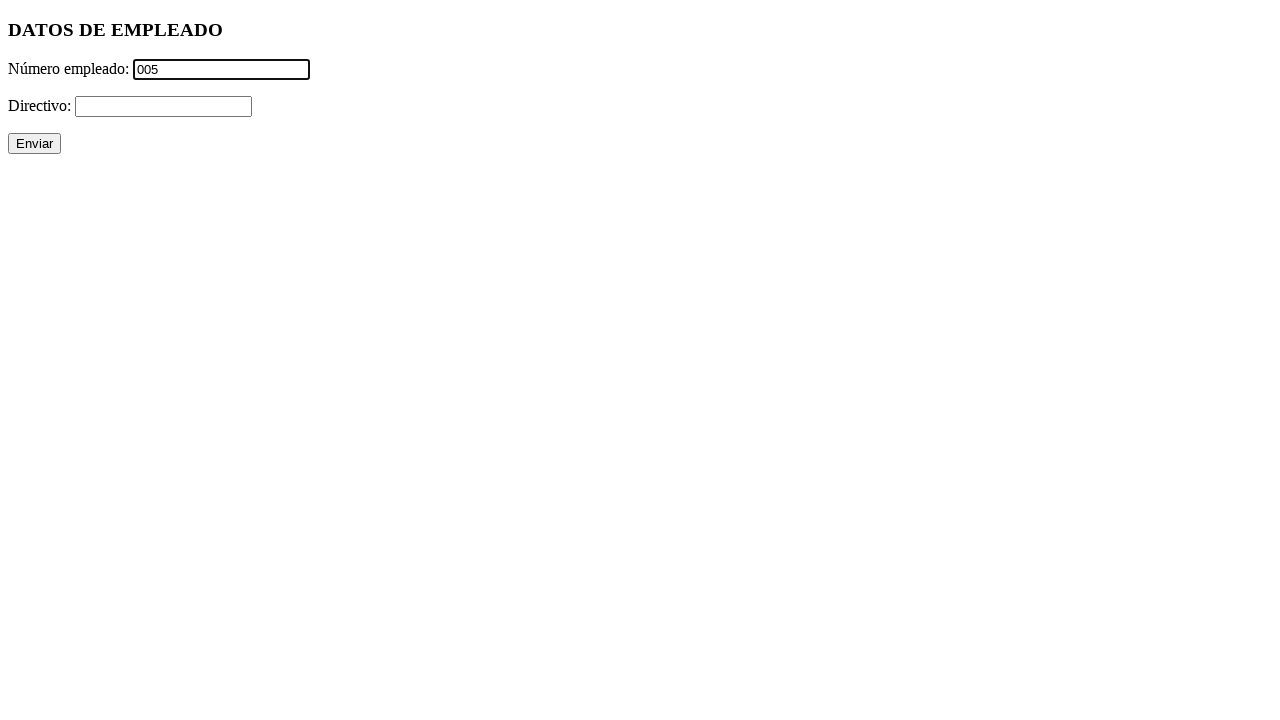

Filled direction field with '-' on #directivo
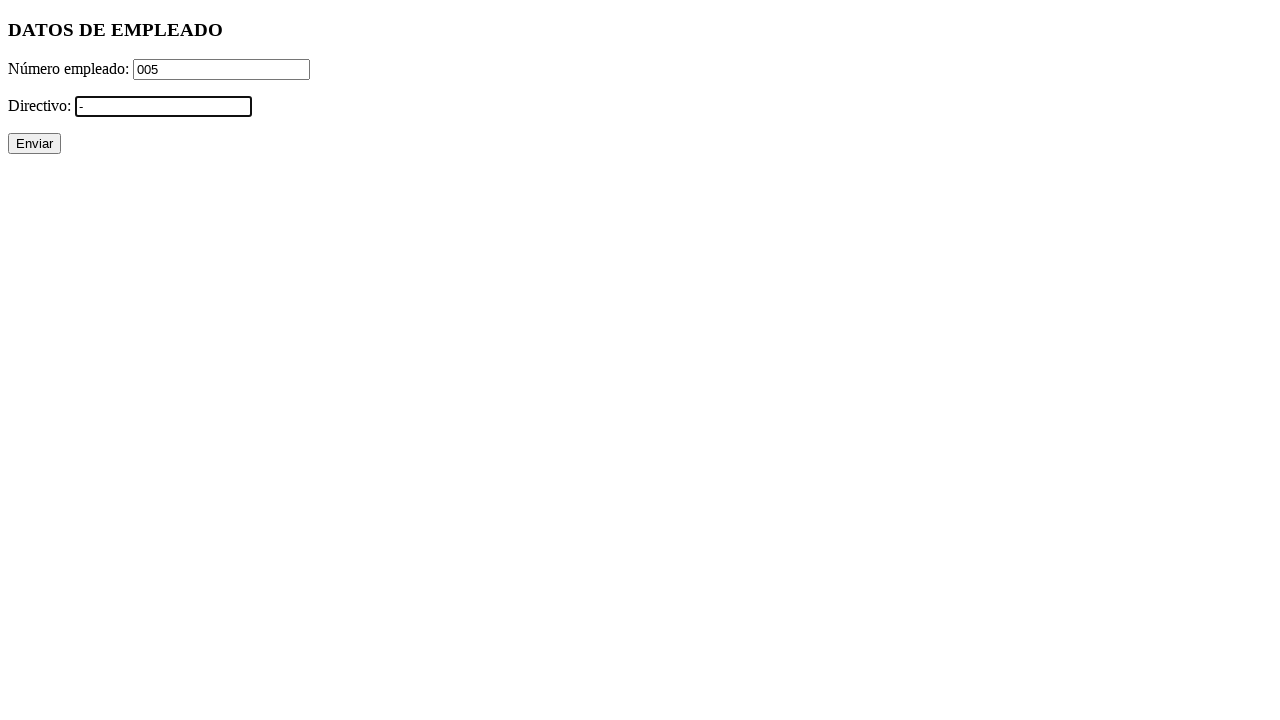

Clicked submit button to send form at (34, 144) on input[type='submit'][value='Enviar']
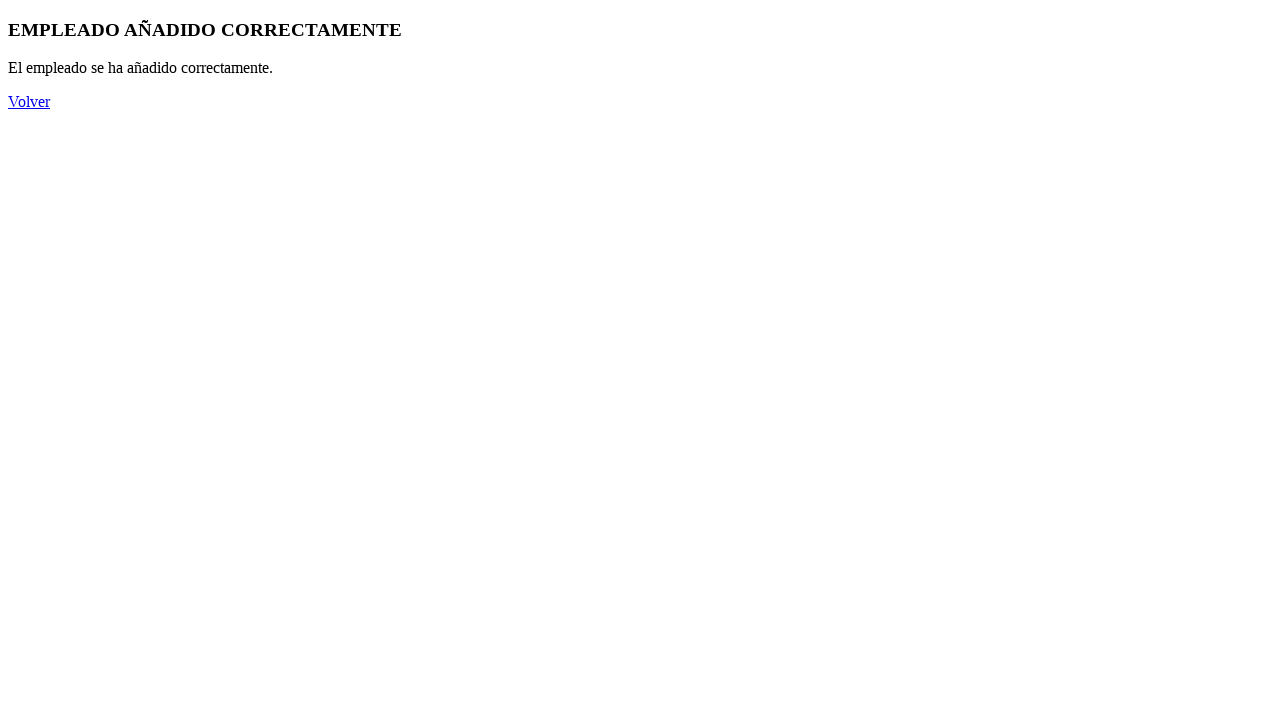

Verified no error message for employee number field
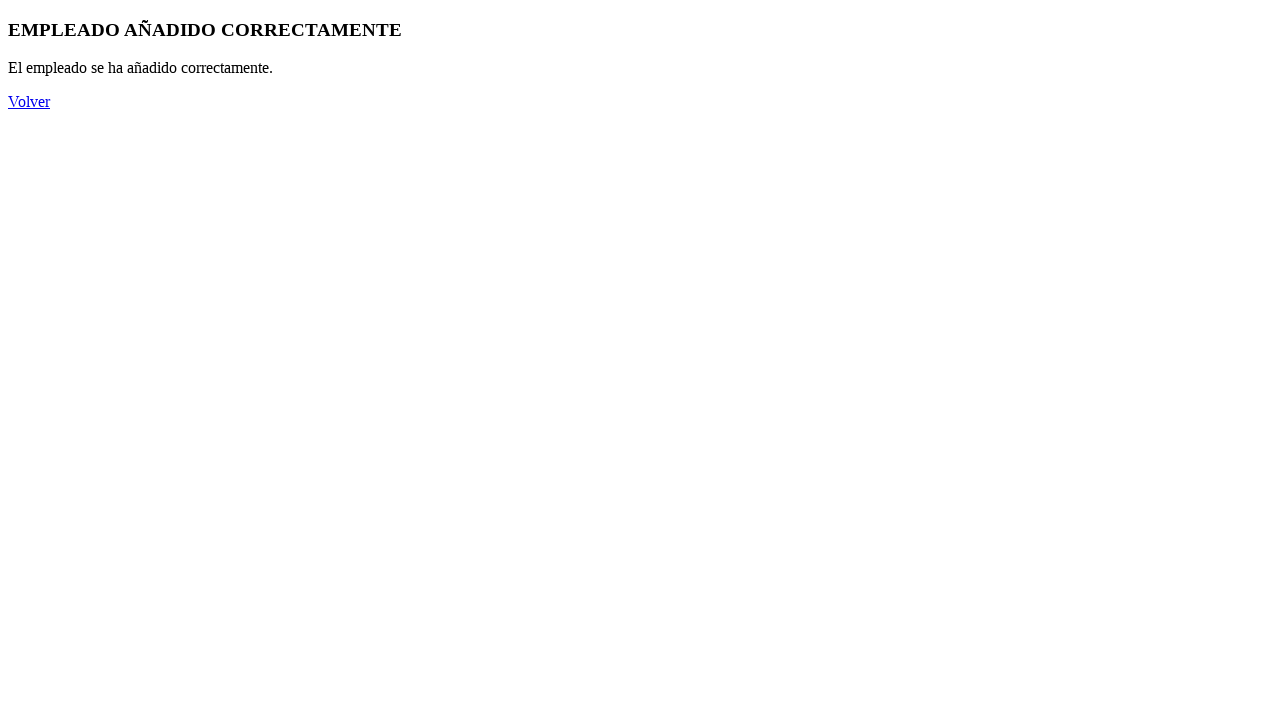

Verified no error message for direction field
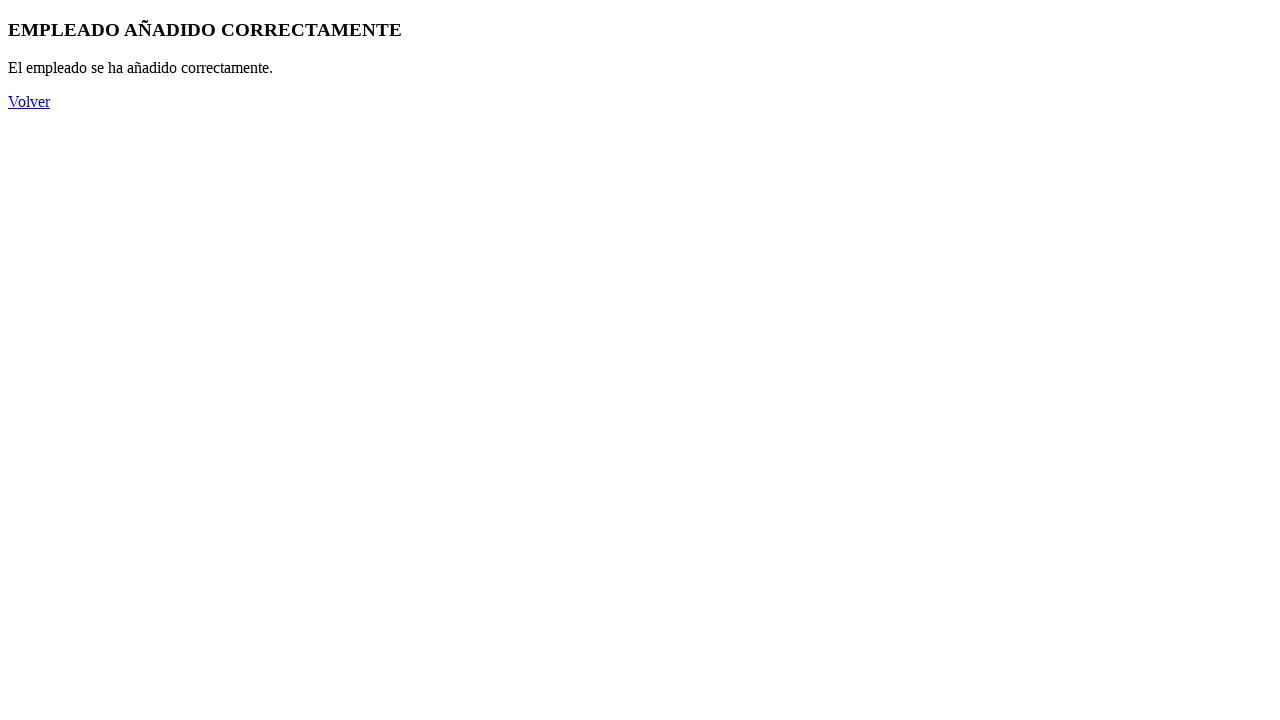

Verified success message 'EMPLEADO AÑADIDO CORRECTAMENTE' is displayed
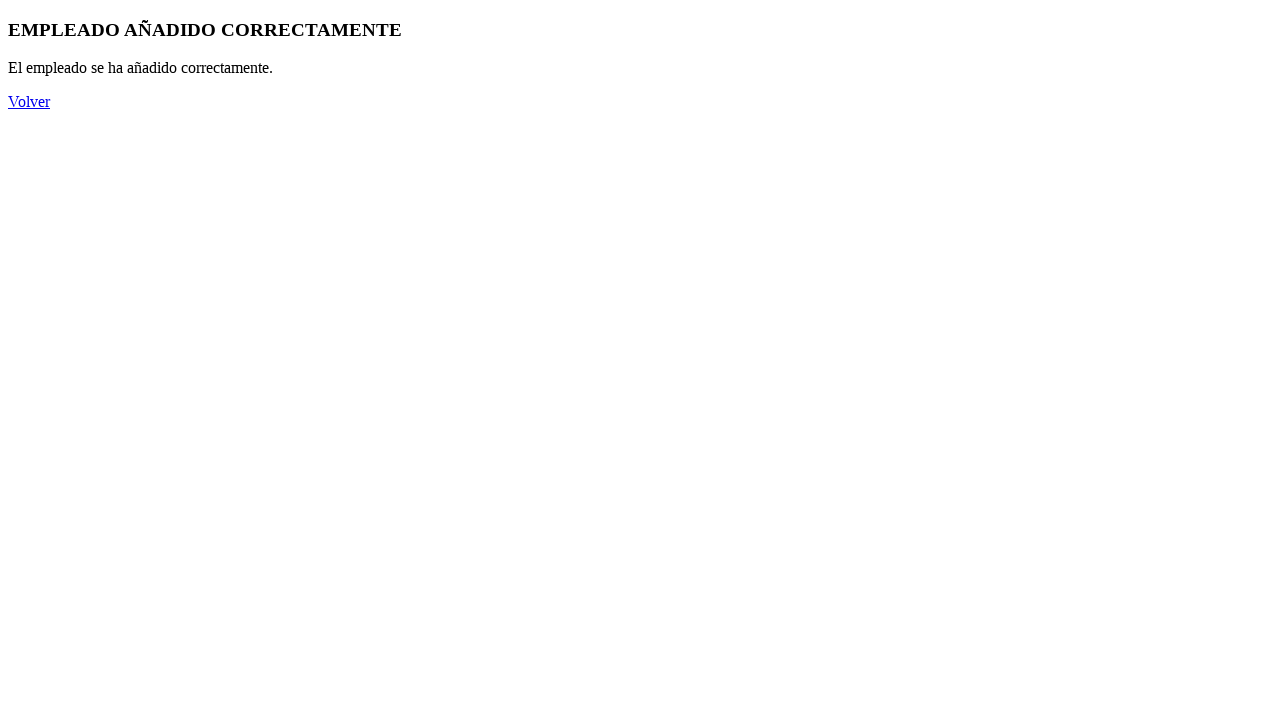

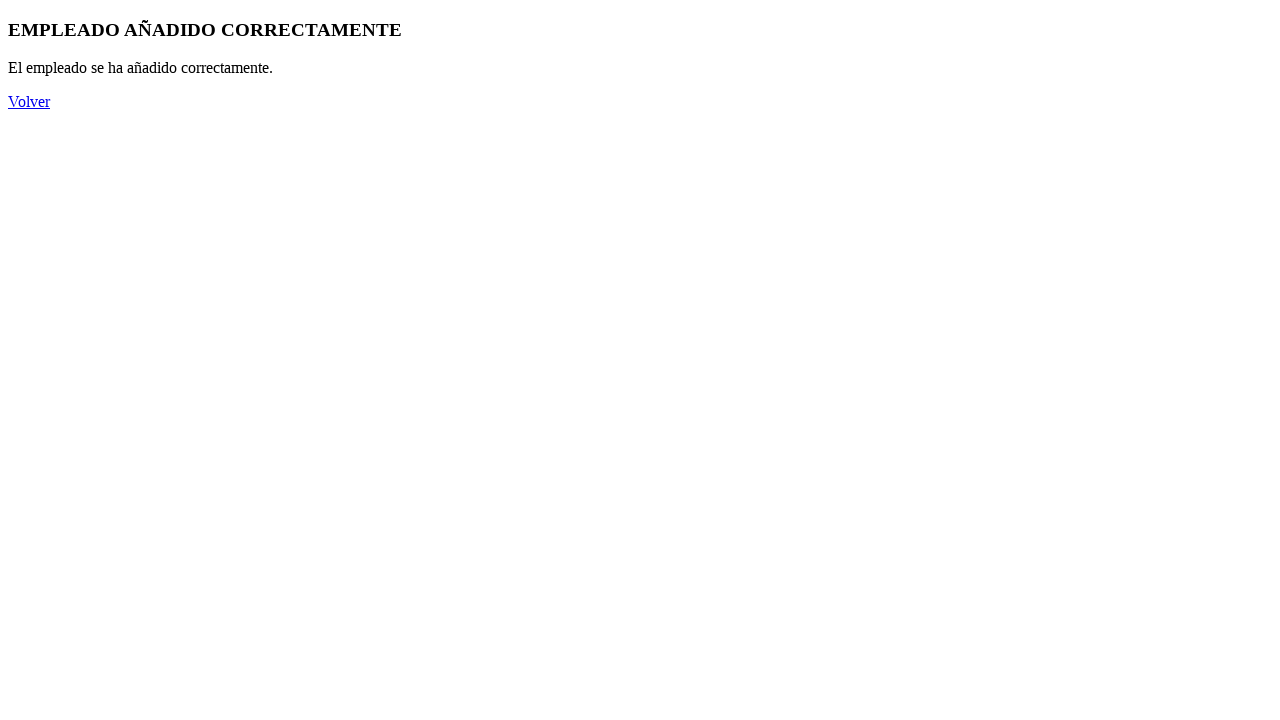